Tests that edits are saved when the input field loses focus (blur event)

Starting URL: https://demo.playwright.dev/todomvc

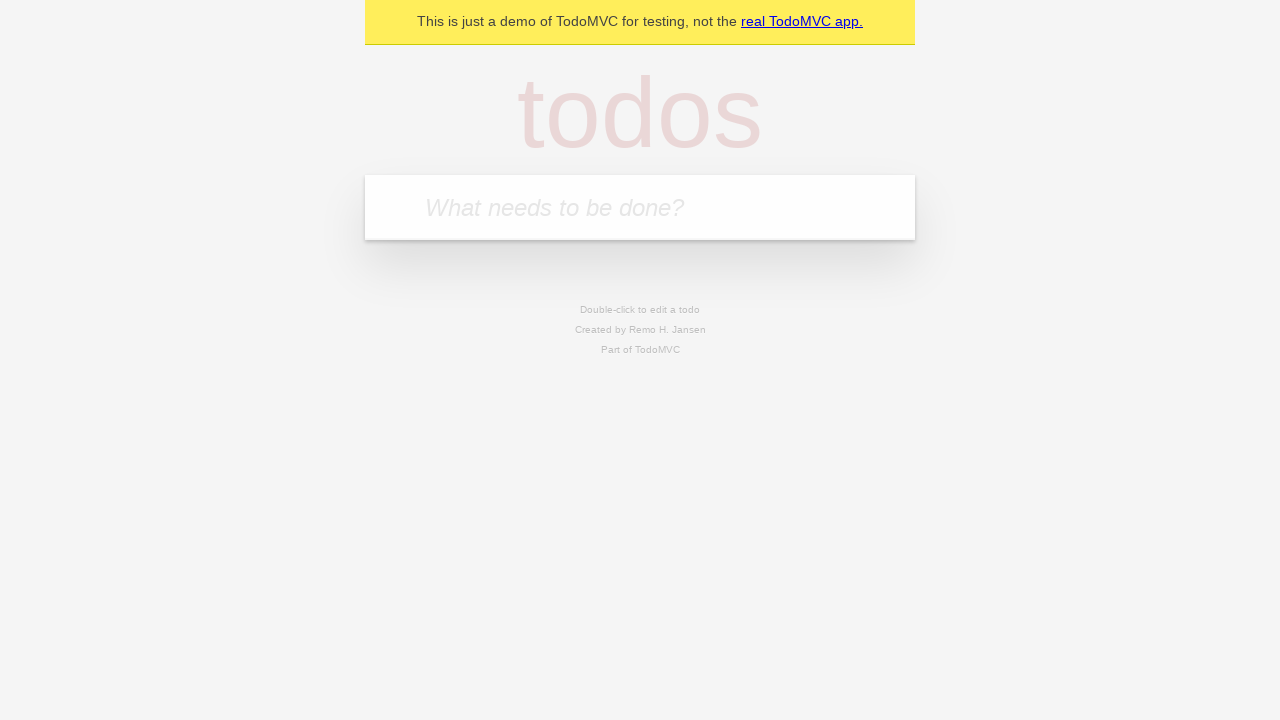

Filled todo input with 'buy some cheese' on internal:attr=[placeholder="What needs to be done?"i]
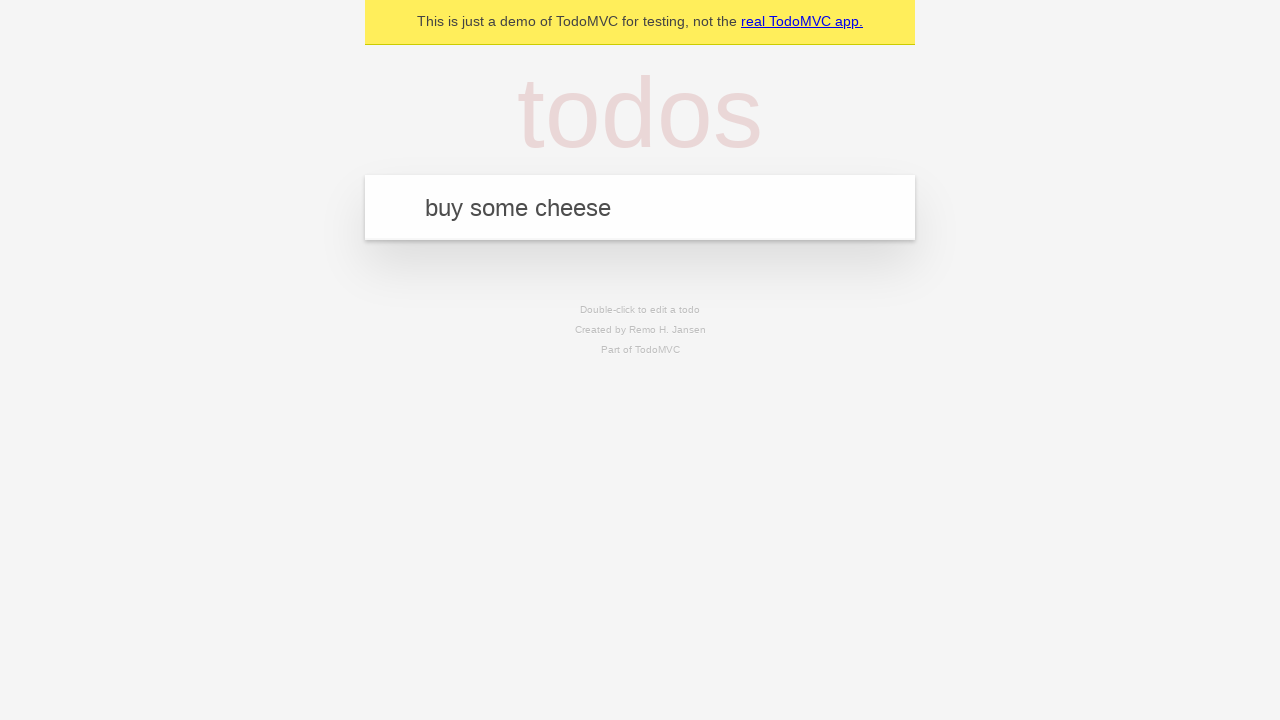

Pressed Enter to create first todo on internal:attr=[placeholder="What needs to be done?"i]
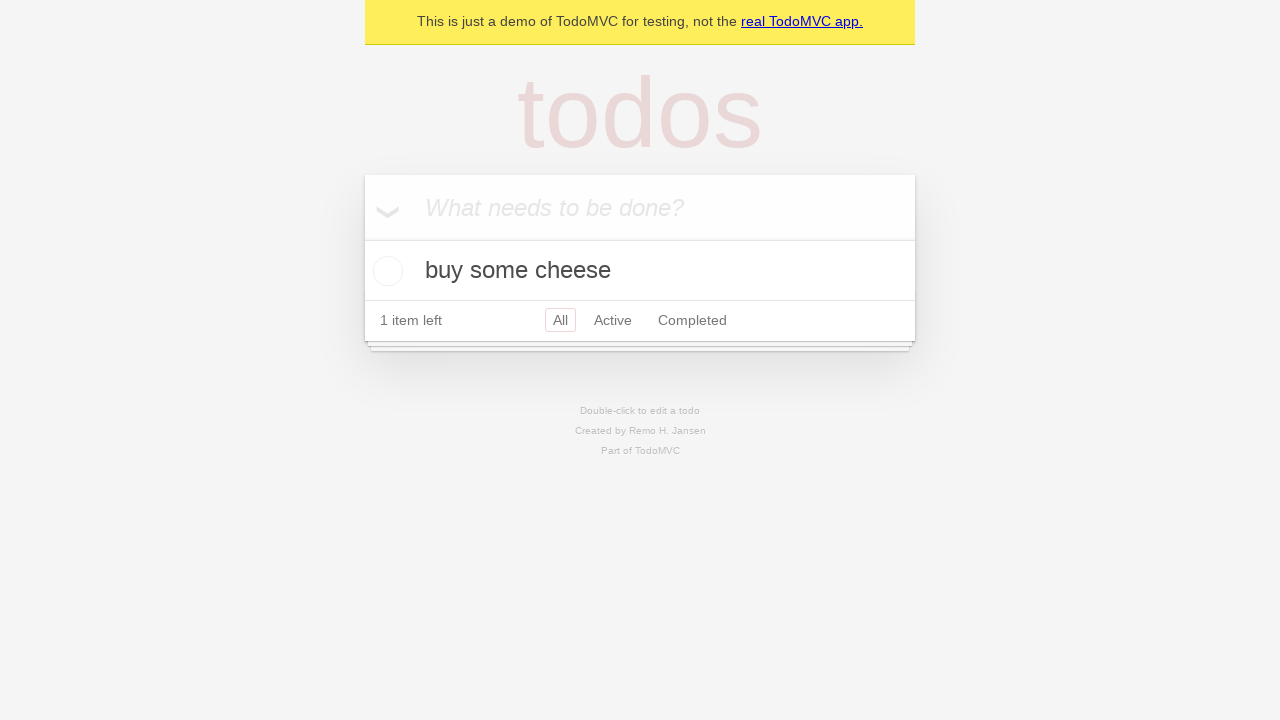

Filled todo input with 'feed the cat' on internal:attr=[placeholder="What needs to be done?"i]
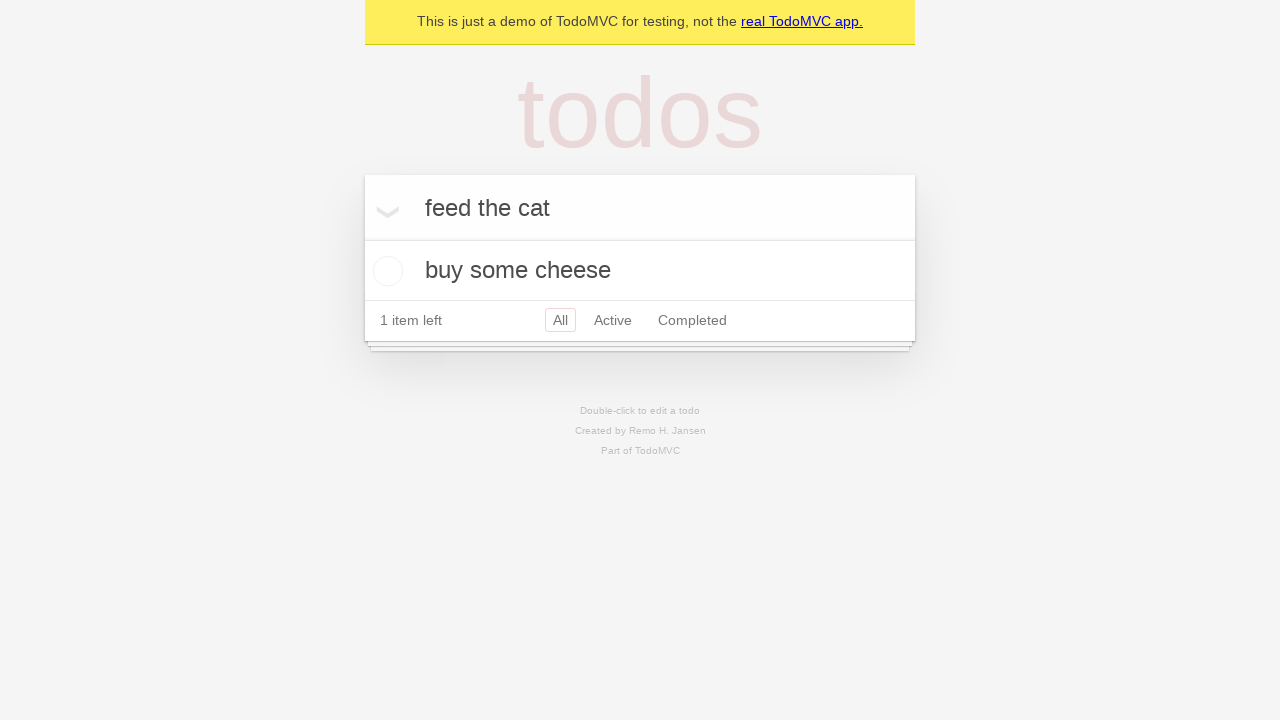

Pressed Enter to create second todo on internal:attr=[placeholder="What needs to be done?"i]
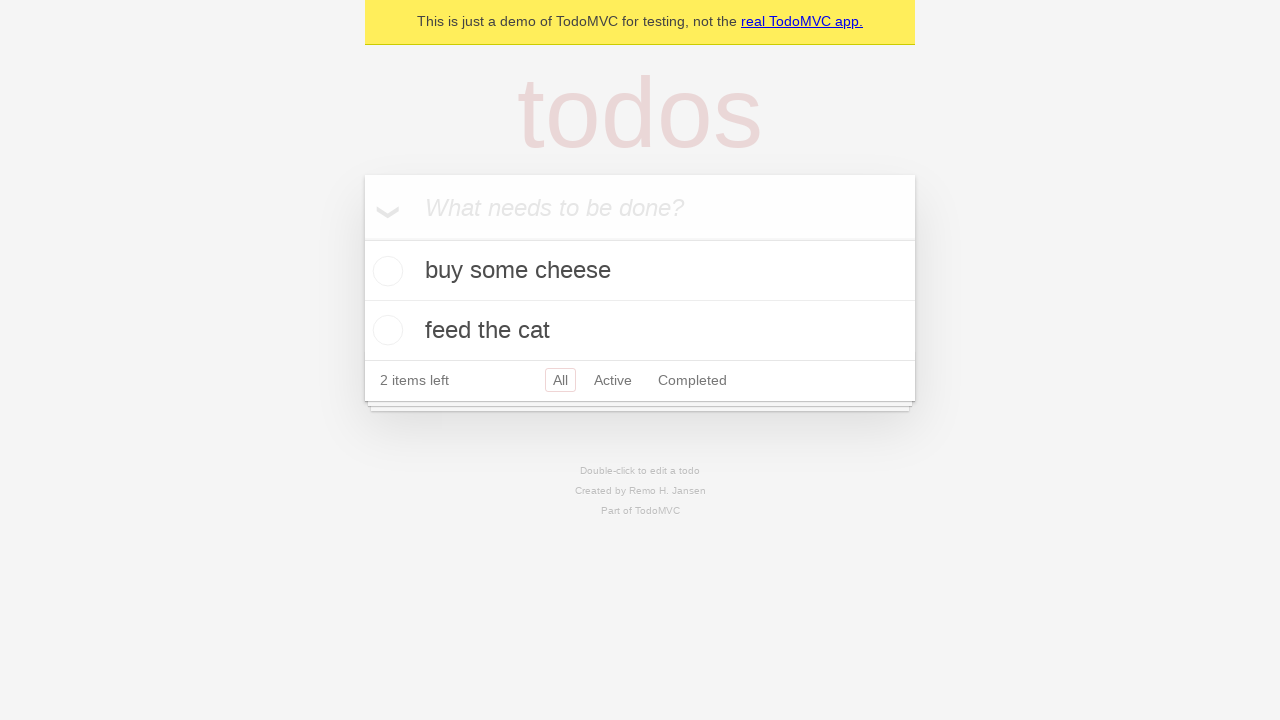

Filled todo input with 'book a doctors appointment' on internal:attr=[placeholder="What needs to be done?"i]
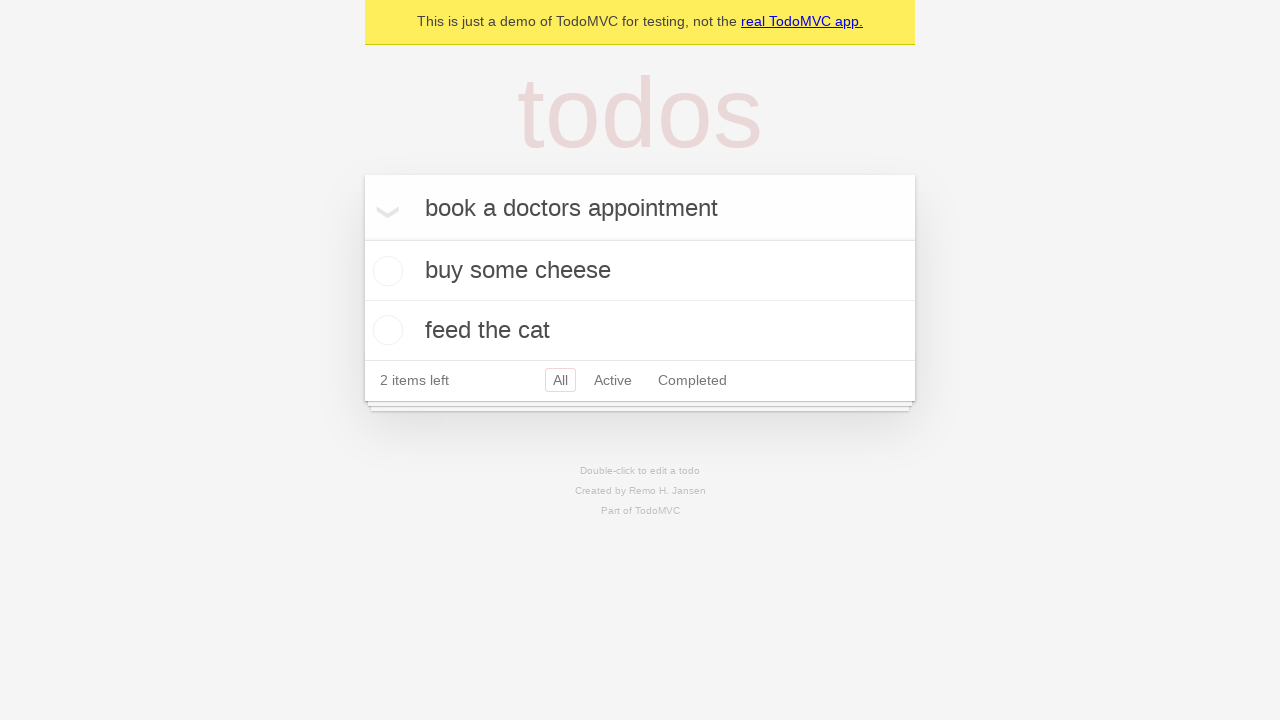

Pressed Enter to create third todo on internal:attr=[placeholder="What needs to be done?"i]
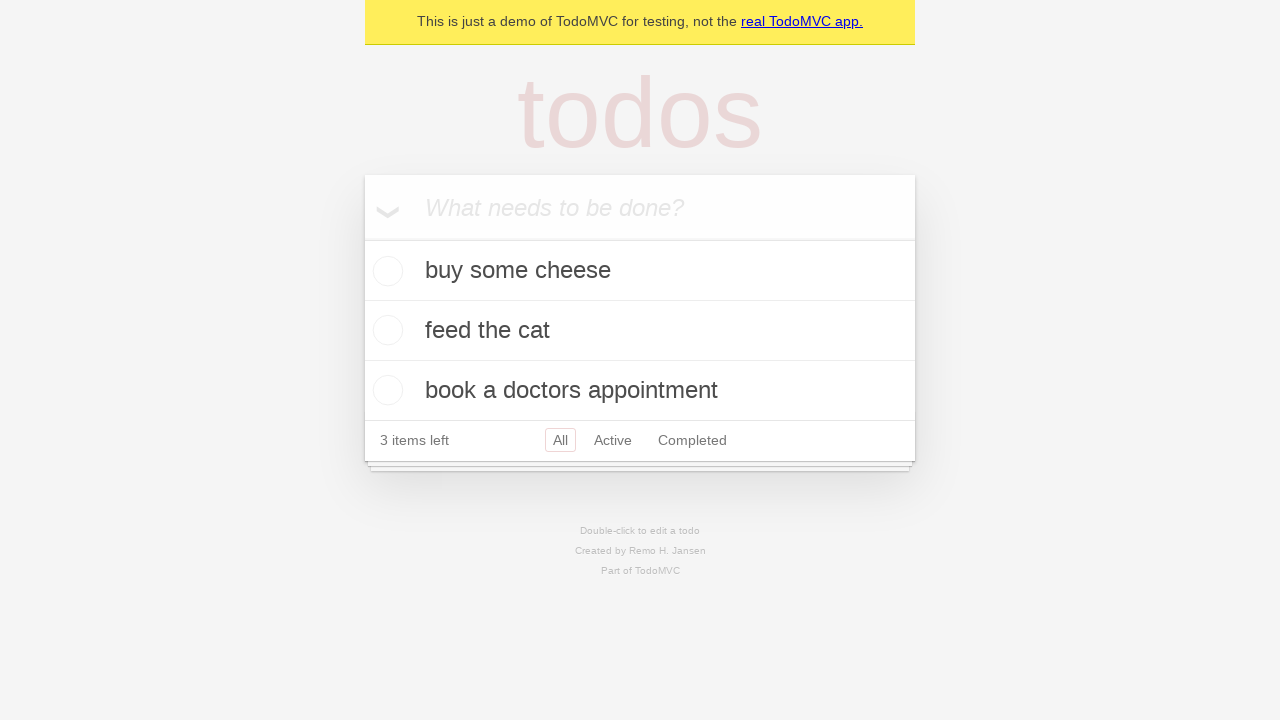

Waited for all 3 todos to be created
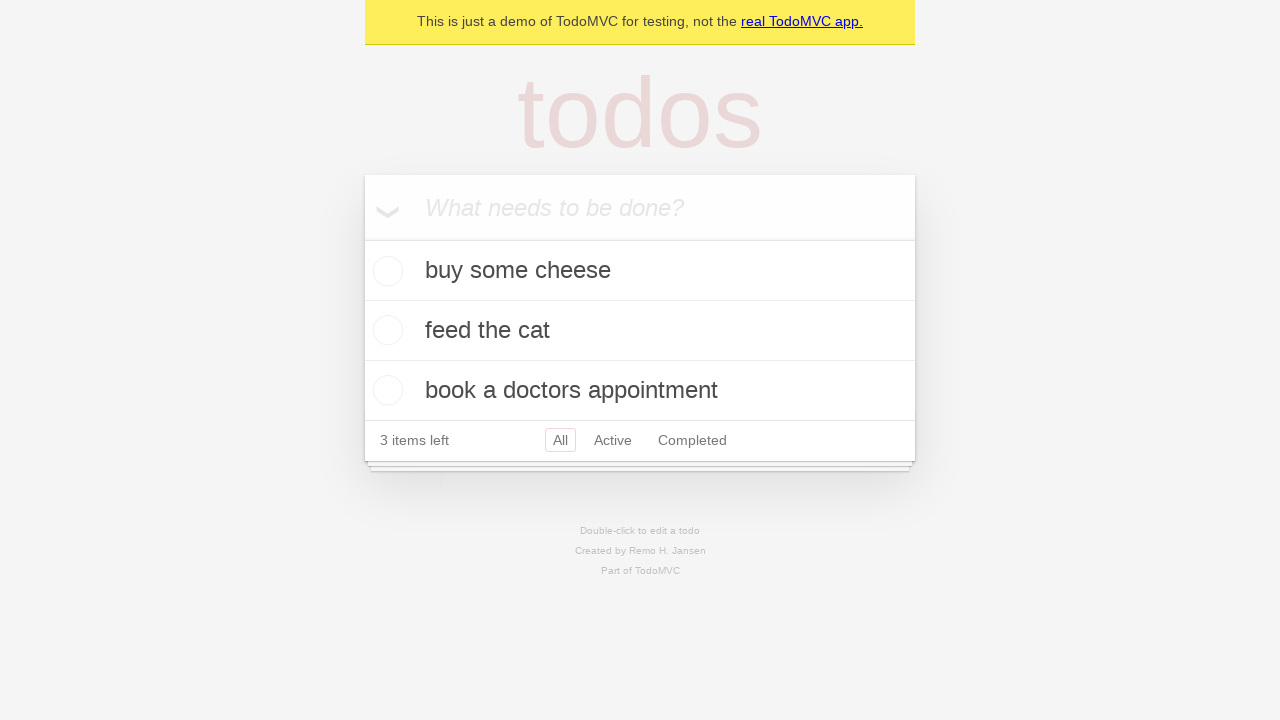

Double-clicked on second todo to enter edit mode at (640, 331) on internal:testid=[data-testid="todo-item"s] >> nth=1
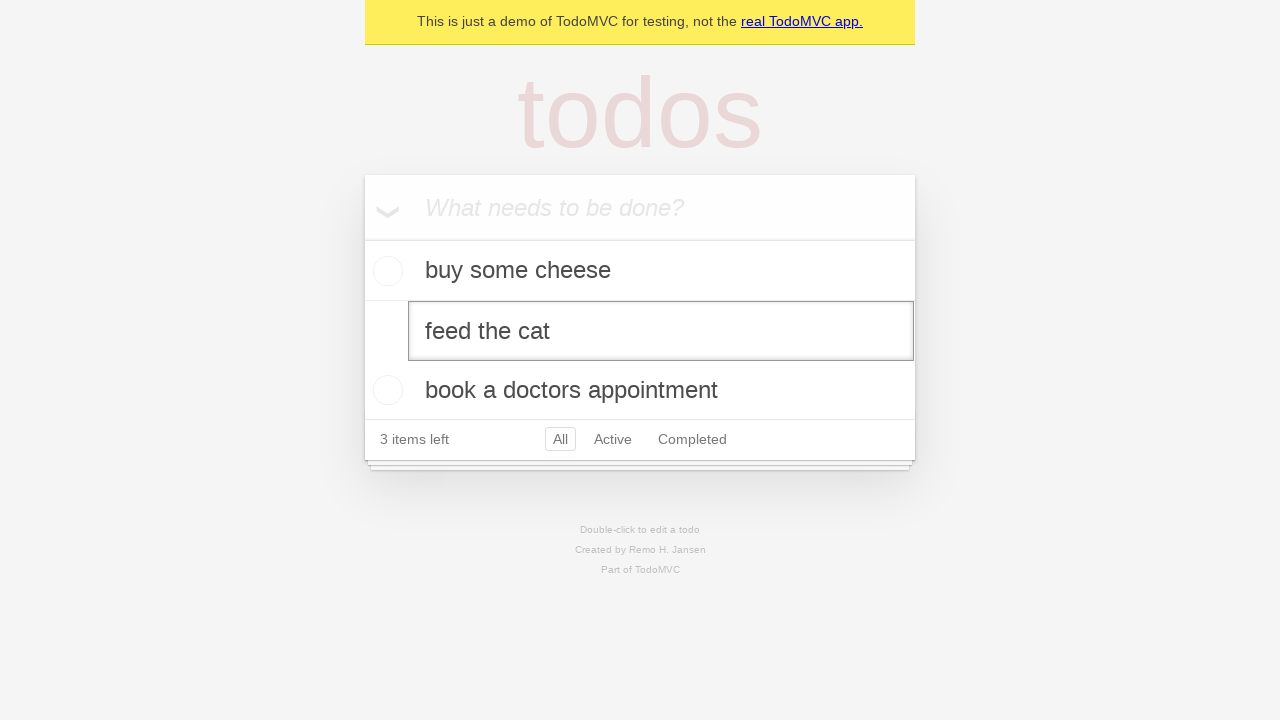

Edited todo text to 'buy some sausages' on internal:testid=[data-testid="todo-item"s] >> nth=1 >> internal:role=textbox[nam
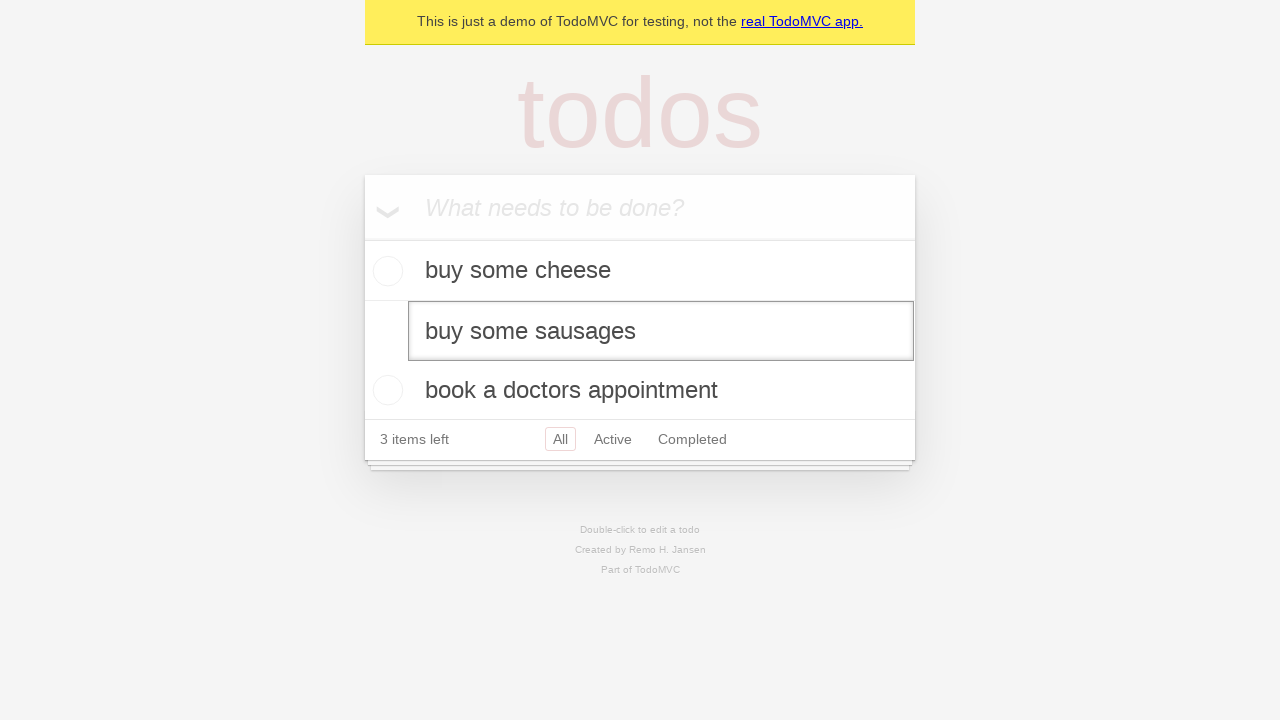

Dispatched blur event to save edit changes
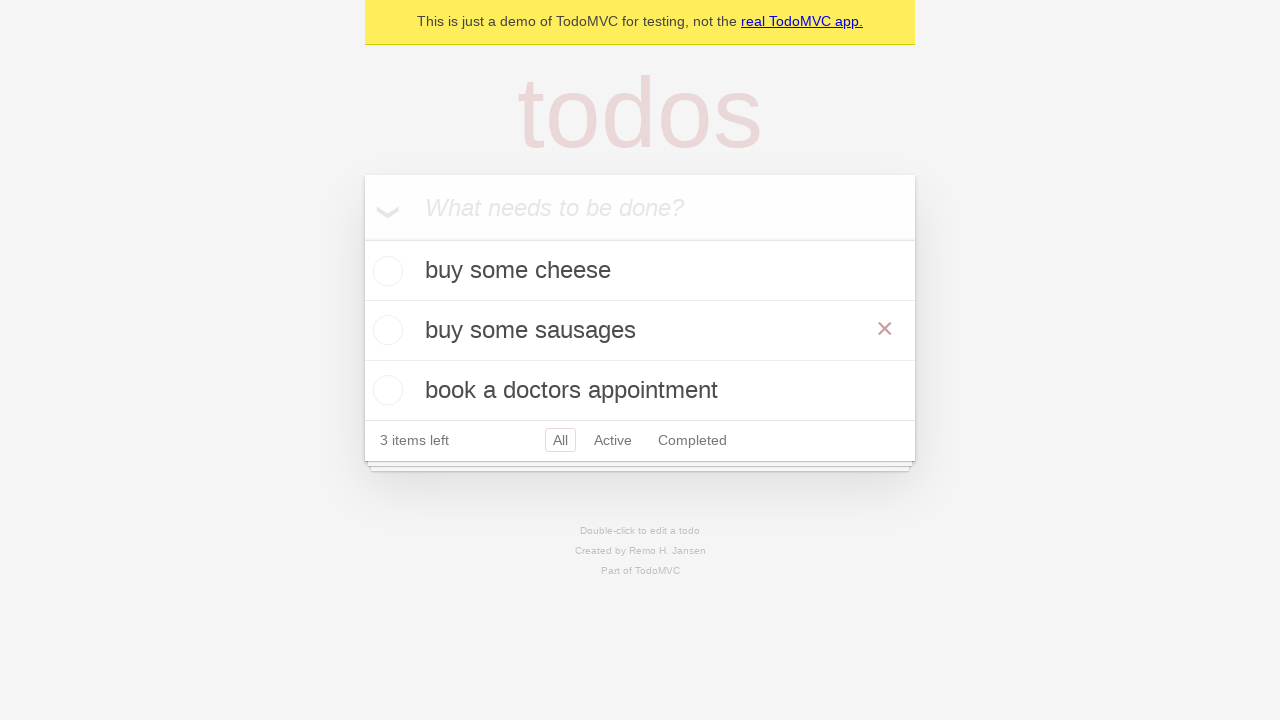

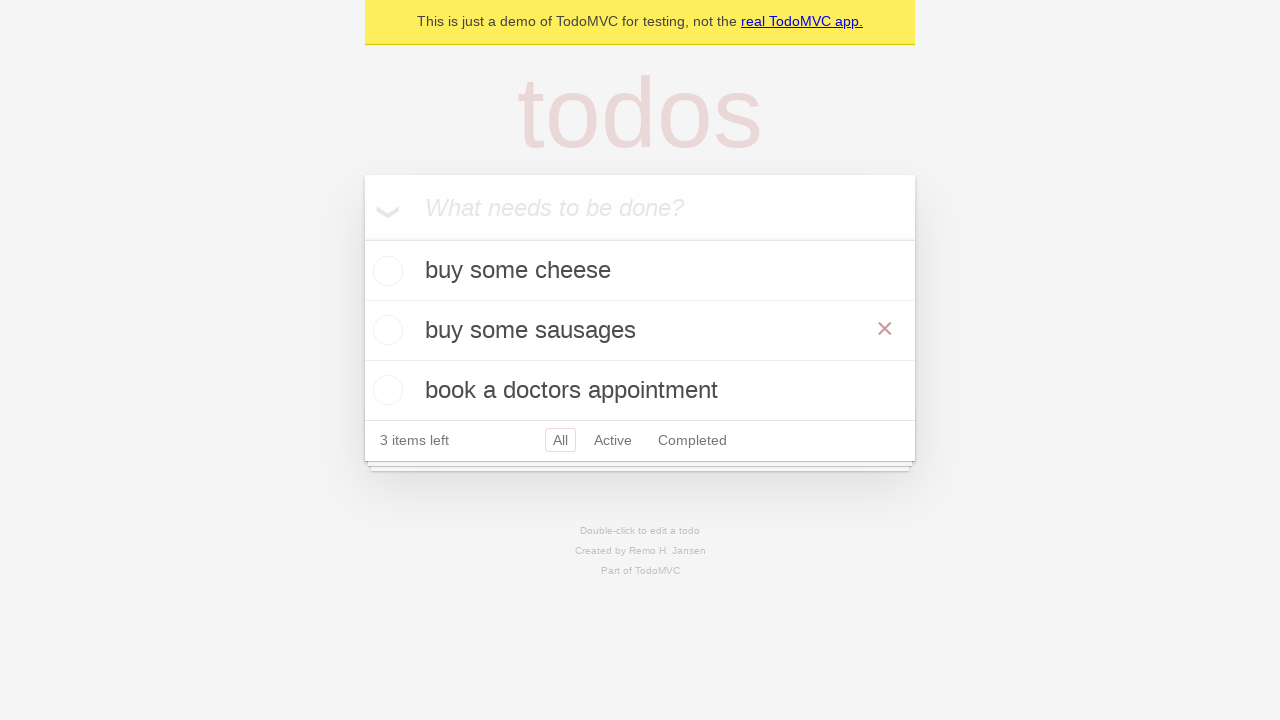